Tests that entered text is trimmed when editing a todo item

Starting URL: https://demo.playwright.dev/todomvc

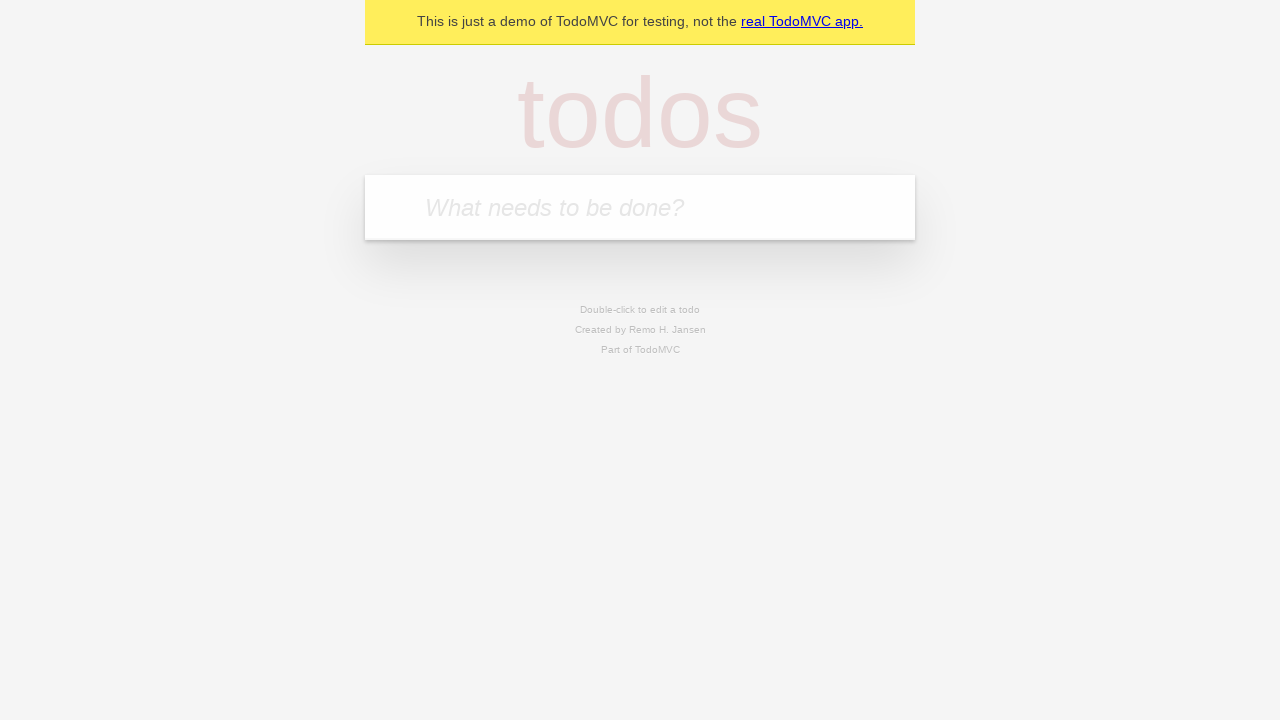

Filled first todo input with 'buy some cheese' on internal:attr=[placeholder="What needs to be done?"i]
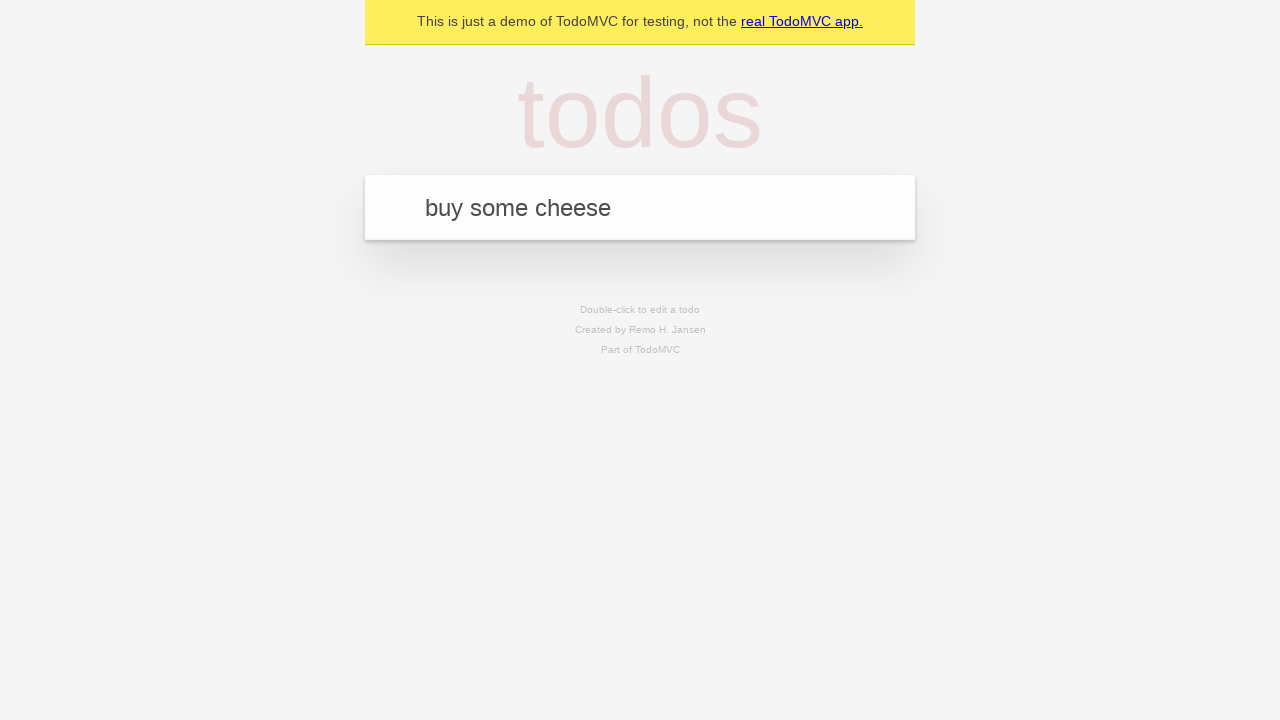

Pressed Enter to create first todo on internal:attr=[placeholder="What needs to be done?"i]
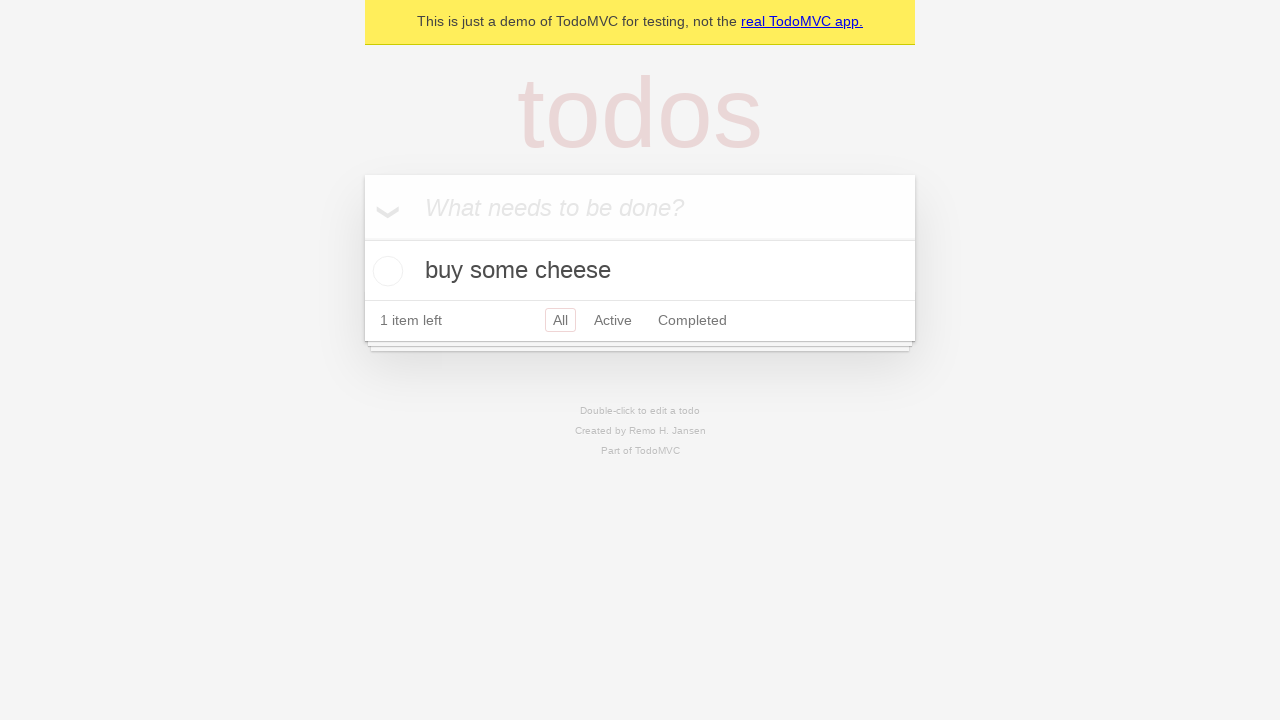

Filled second todo input with 'feed the cat' on internal:attr=[placeholder="What needs to be done?"i]
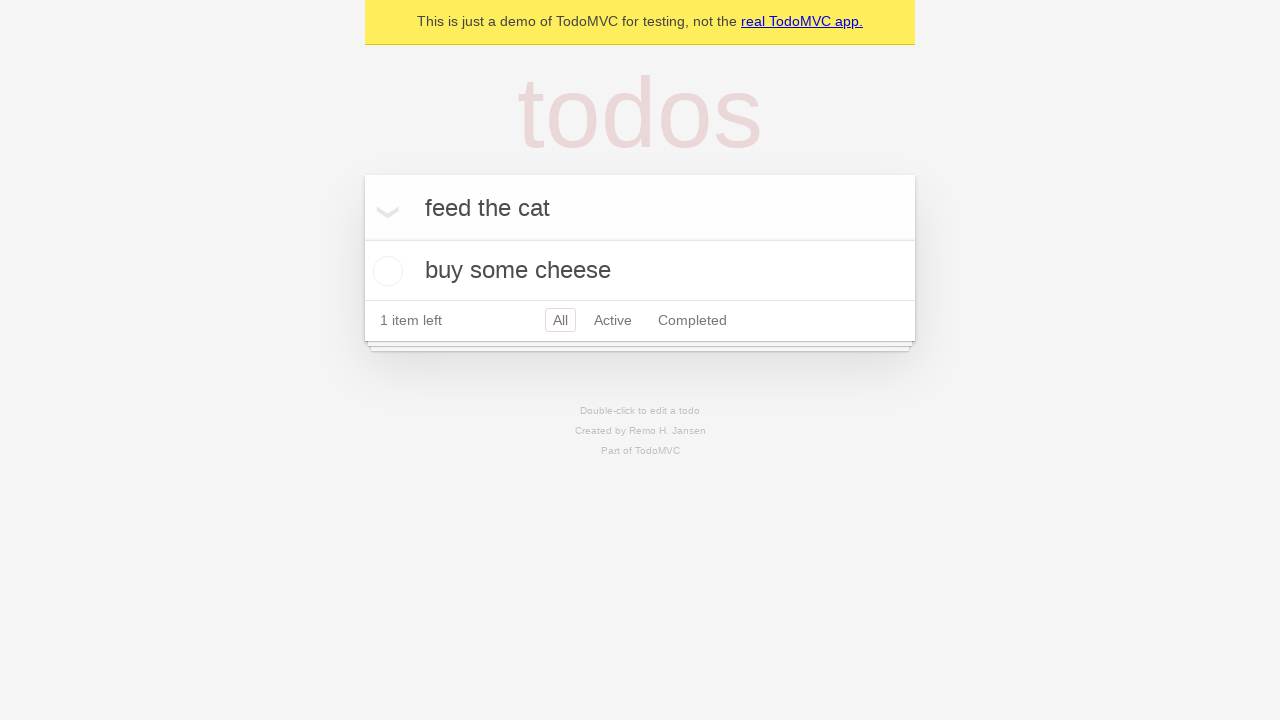

Pressed Enter to create second todo on internal:attr=[placeholder="What needs to be done?"i]
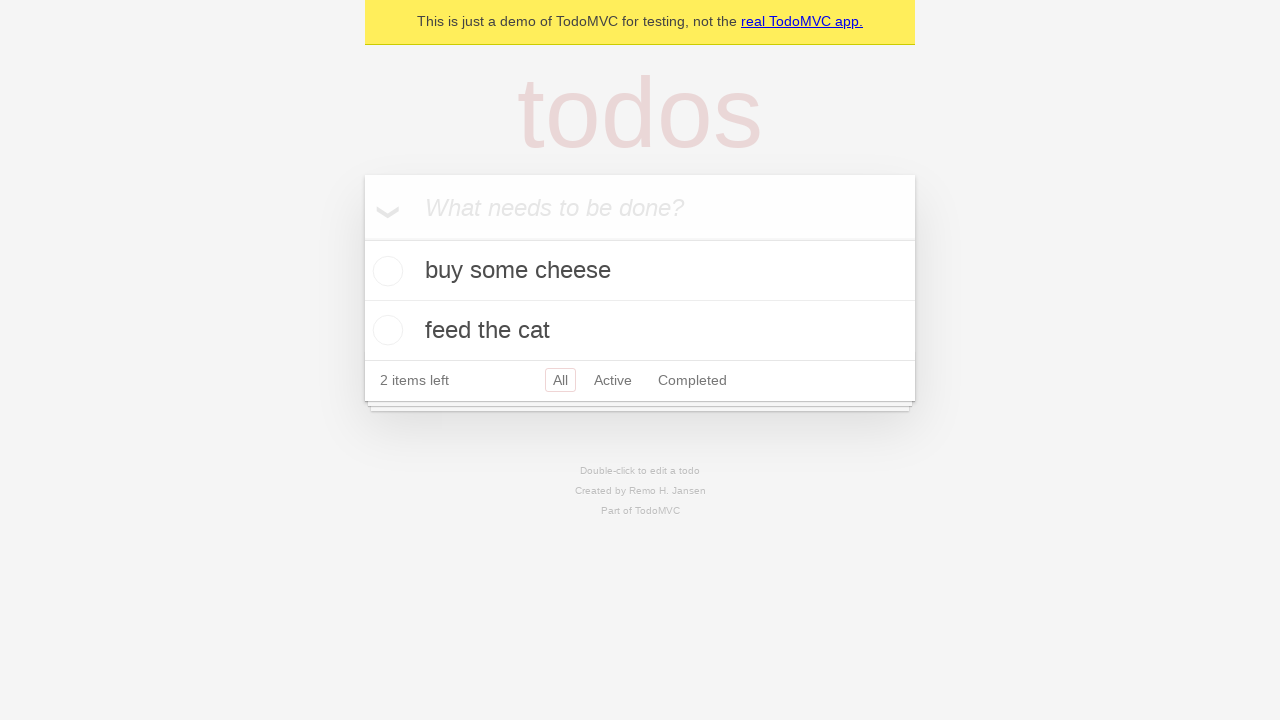

Filled third todo input with 'book a doctors appointment' on internal:attr=[placeholder="What needs to be done?"i]
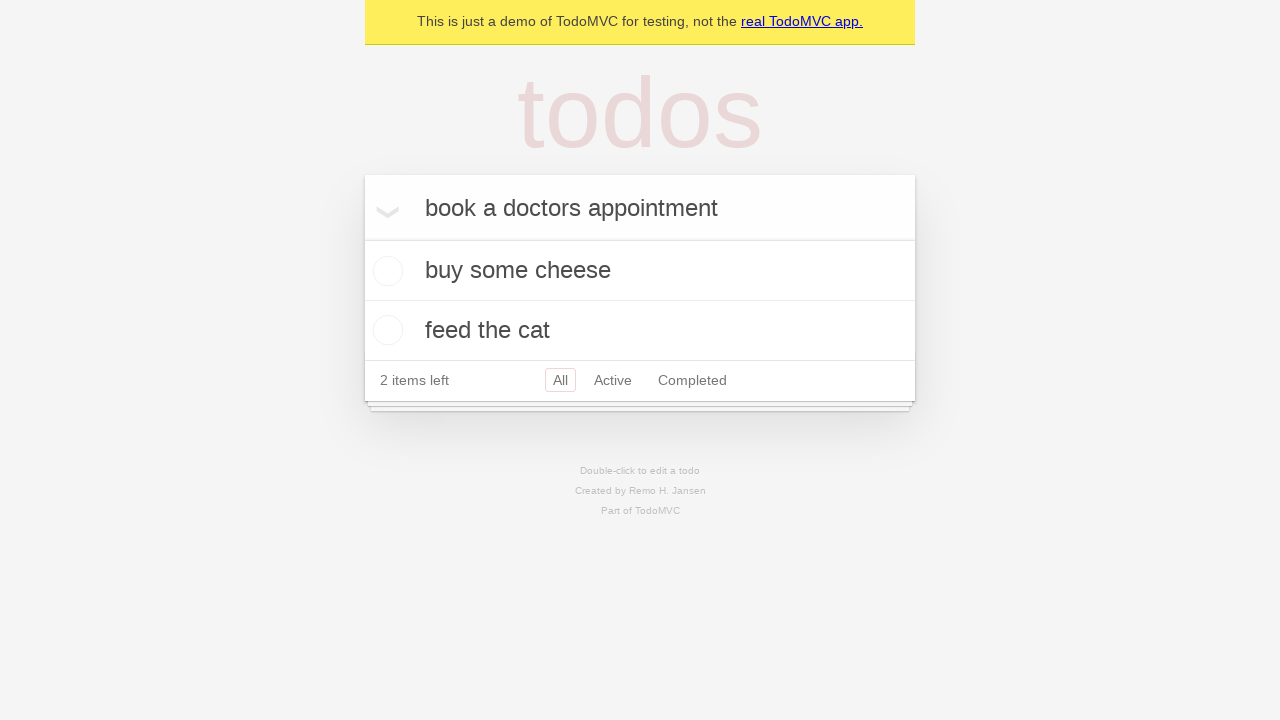

Pressed Enter to create third todo on internal:attr=[placeholder="What needs to be done?"i]
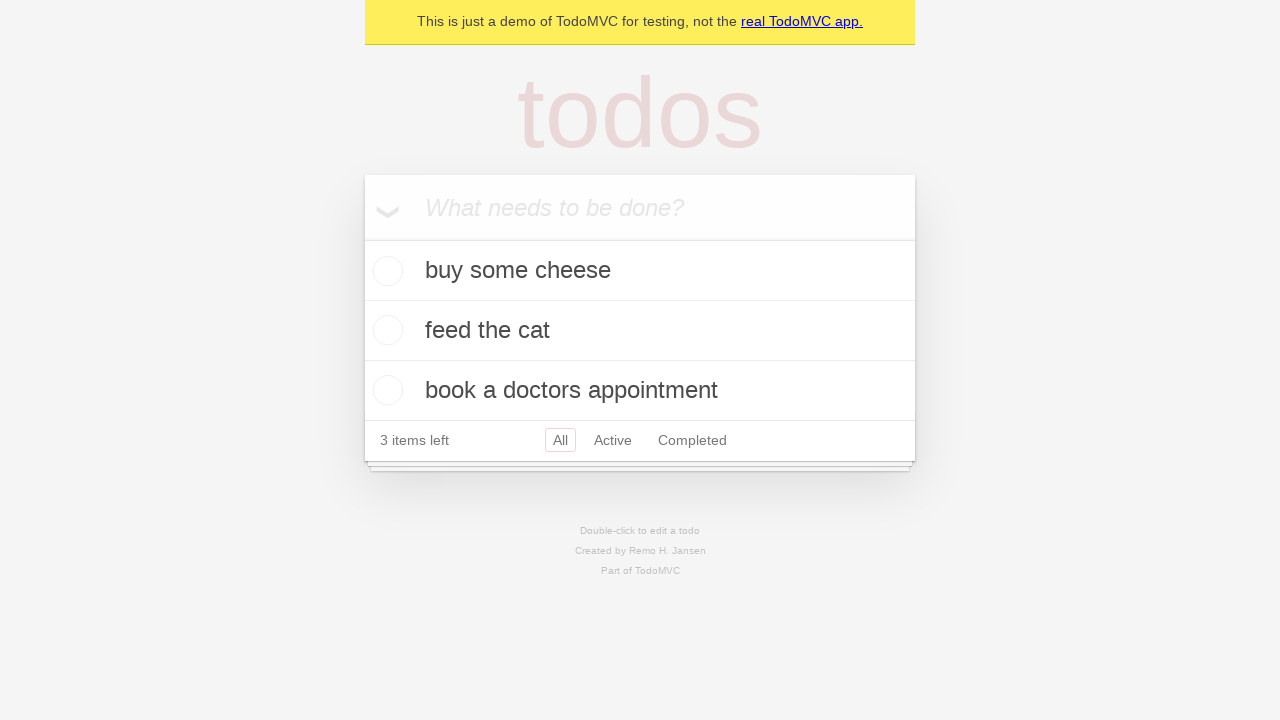

Double-clicked second todo item to enter edit mode at (640, 331) on internal:testid=[data-testid="todo-item"s] >> nth=1
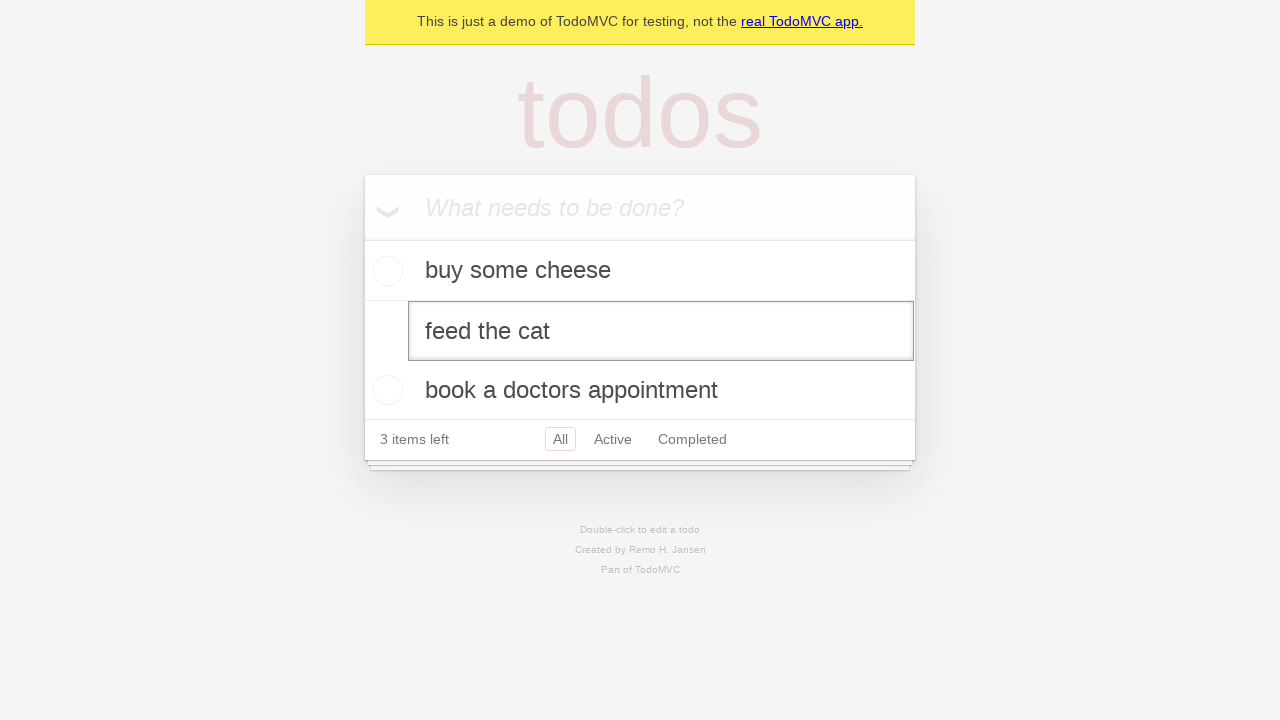

Filled edit textbox with text containing leading and trailing spaces on internal:testid=[data-testid="todo-item"s] >> nth=1 >> internal:role=textbox[nam
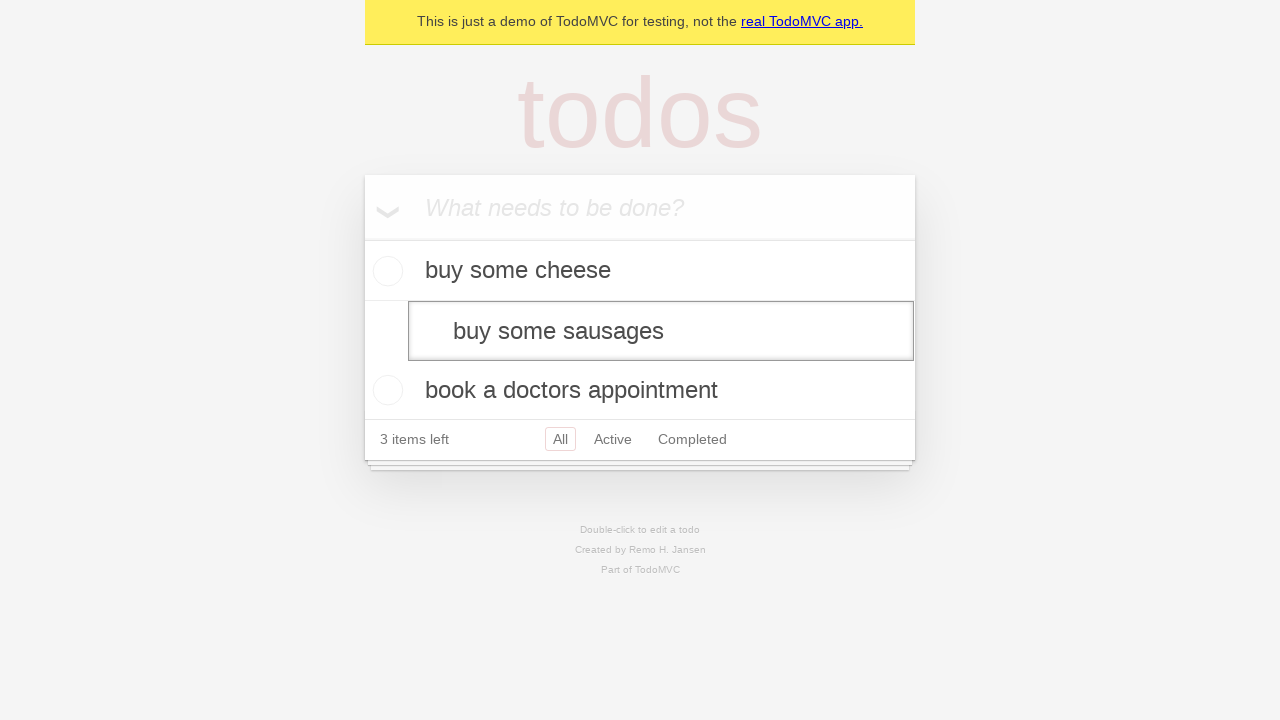

Pressed Enter to save edited todo with spaces, expecting text to be trimmed on internal:testid=[data-testid="todo-item"s] >> nth=1 >> internal:role=textbox[nam
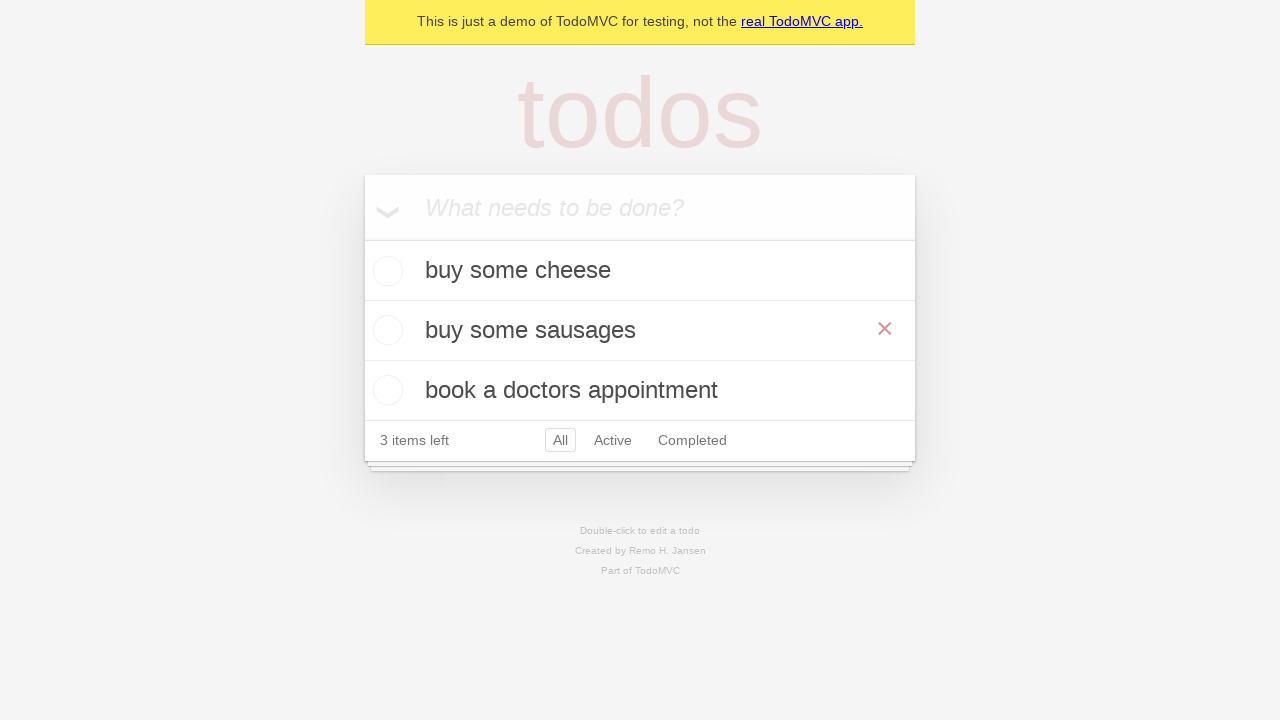

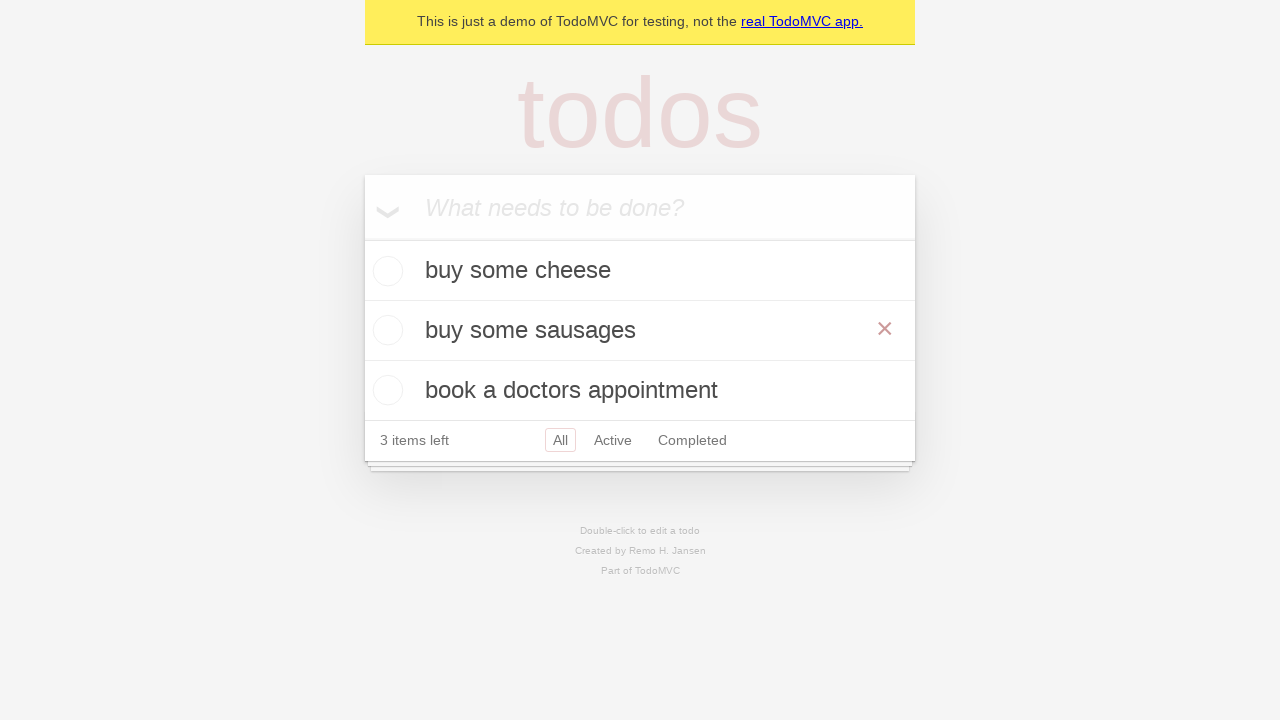